Tests the add/remove elements functionality by clicking "Add Element" twice to create two delete buttons, then clicking one "Delete" button and verifying only one delete button remains.

Starting URL: https://the-internet.herokuapp.com/add_remove_elements/

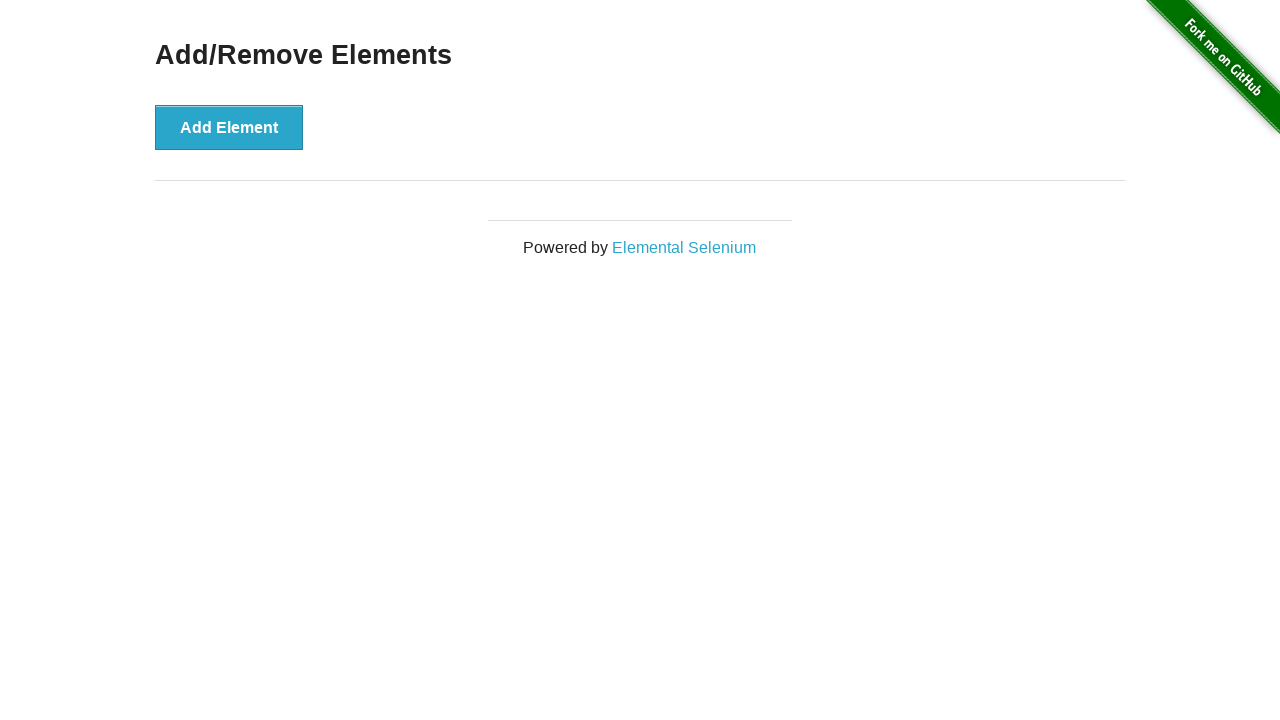

Navigated to add/remove elements page
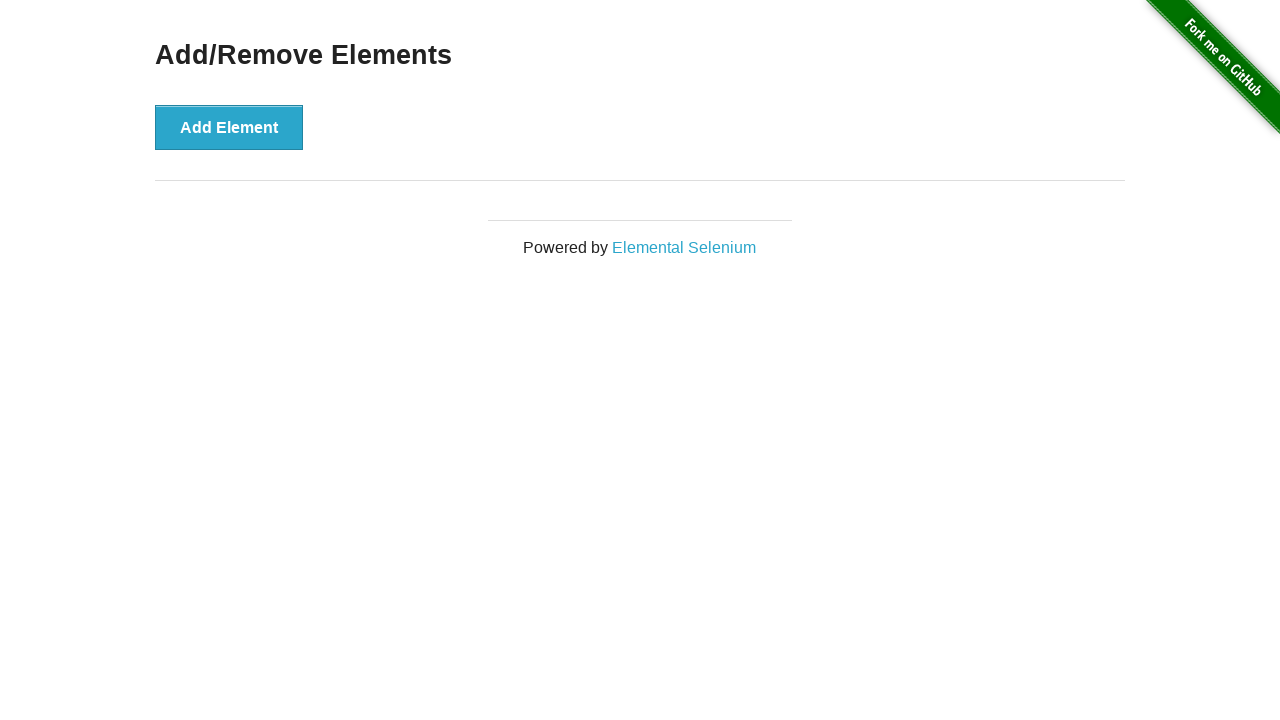

Clicked 'Add Element' button first time at (229, 127) on xpath=//button[text()='Add Element']
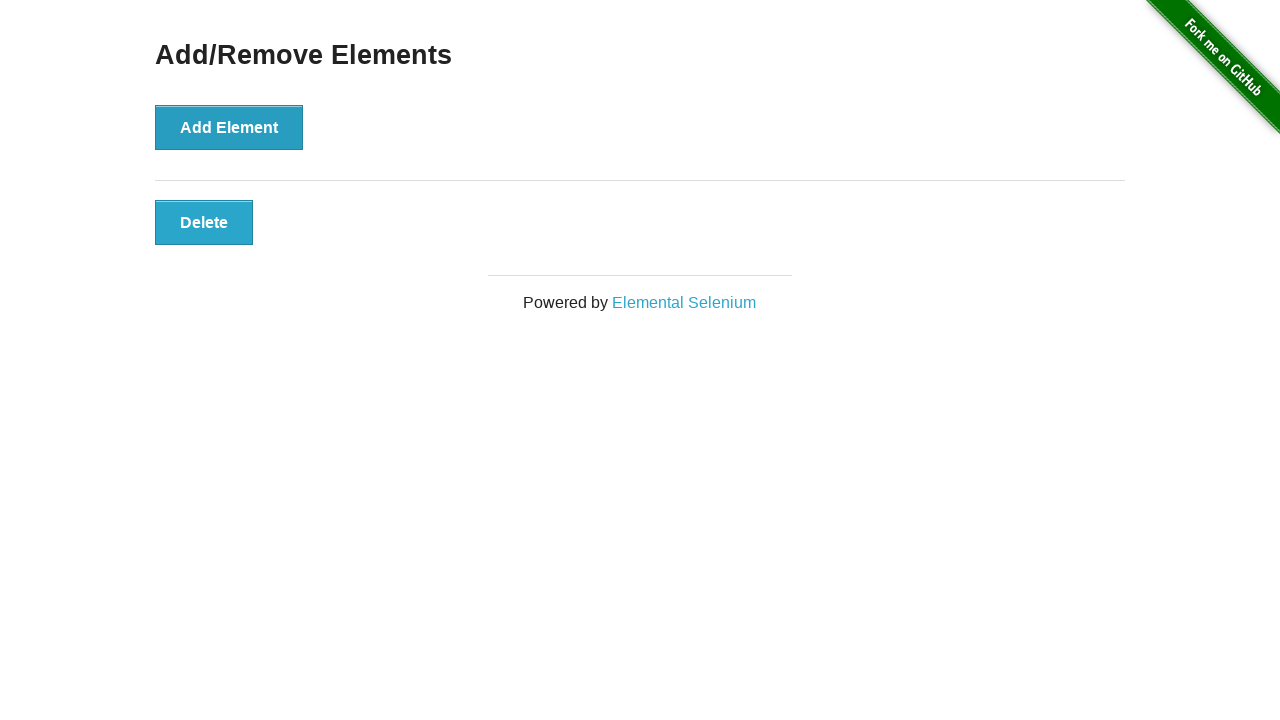

Clicked 'Add Element' button second time at (229, 127) on xpath=//button[text()='Add Element']
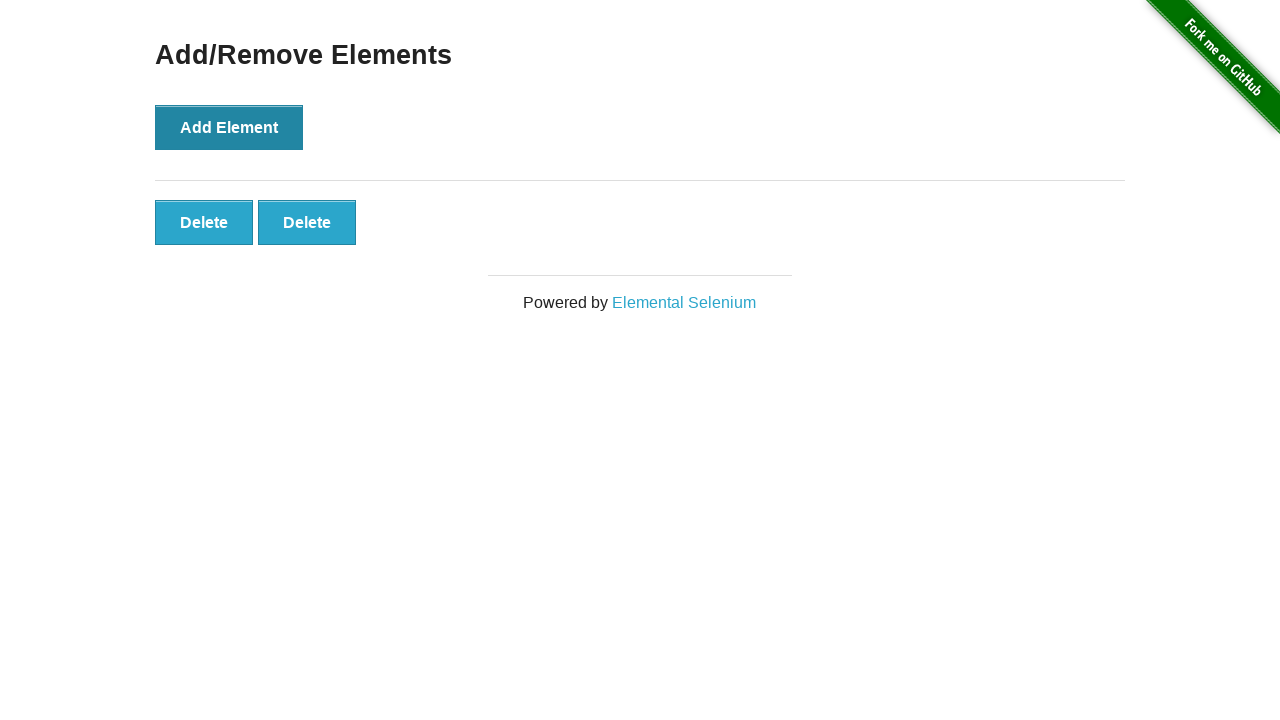

Clicked 'Delete' button to remove one element at (204, 222) on xpath=//button[text()='Delete']
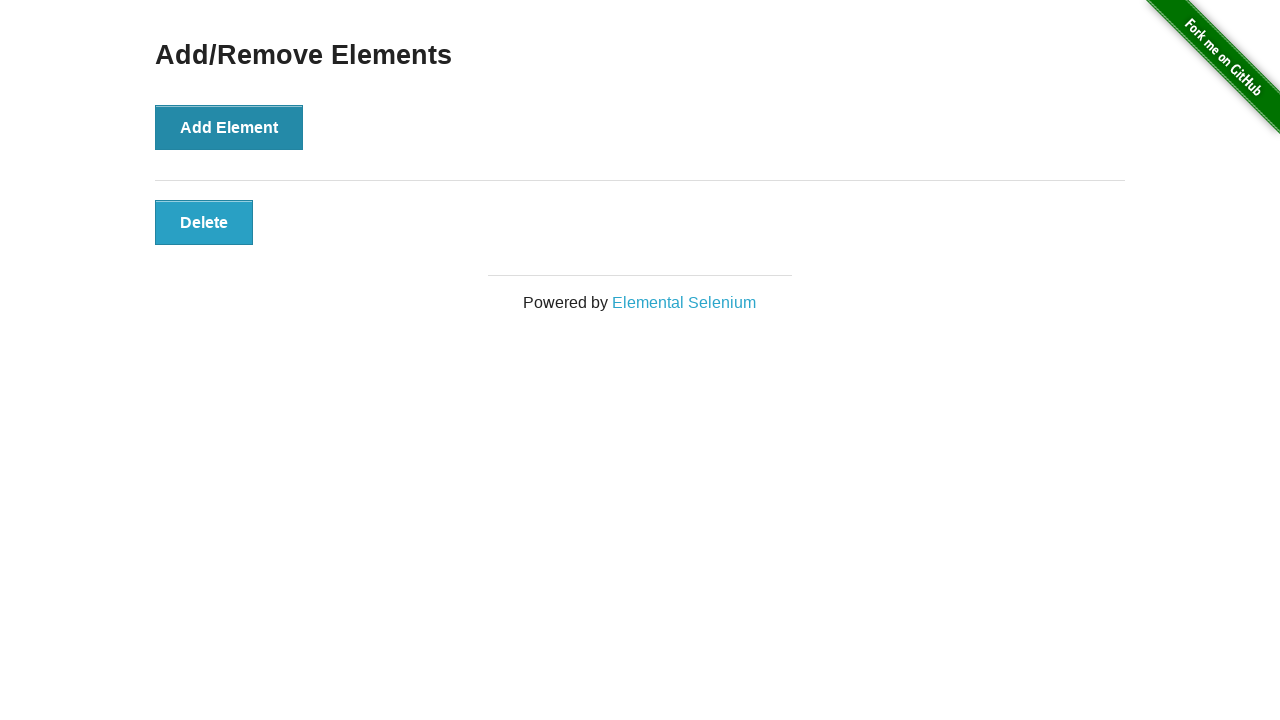

Located remaining Delete buttons
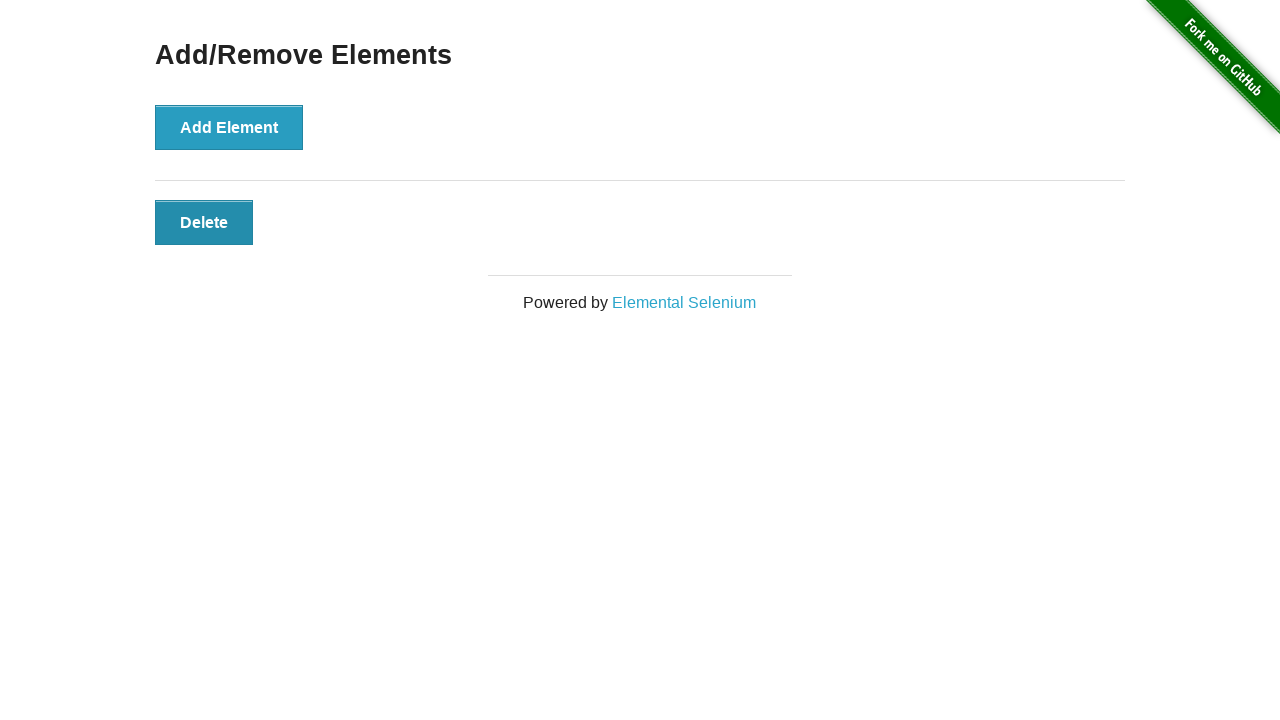

Verified that exactly one Delete button remains
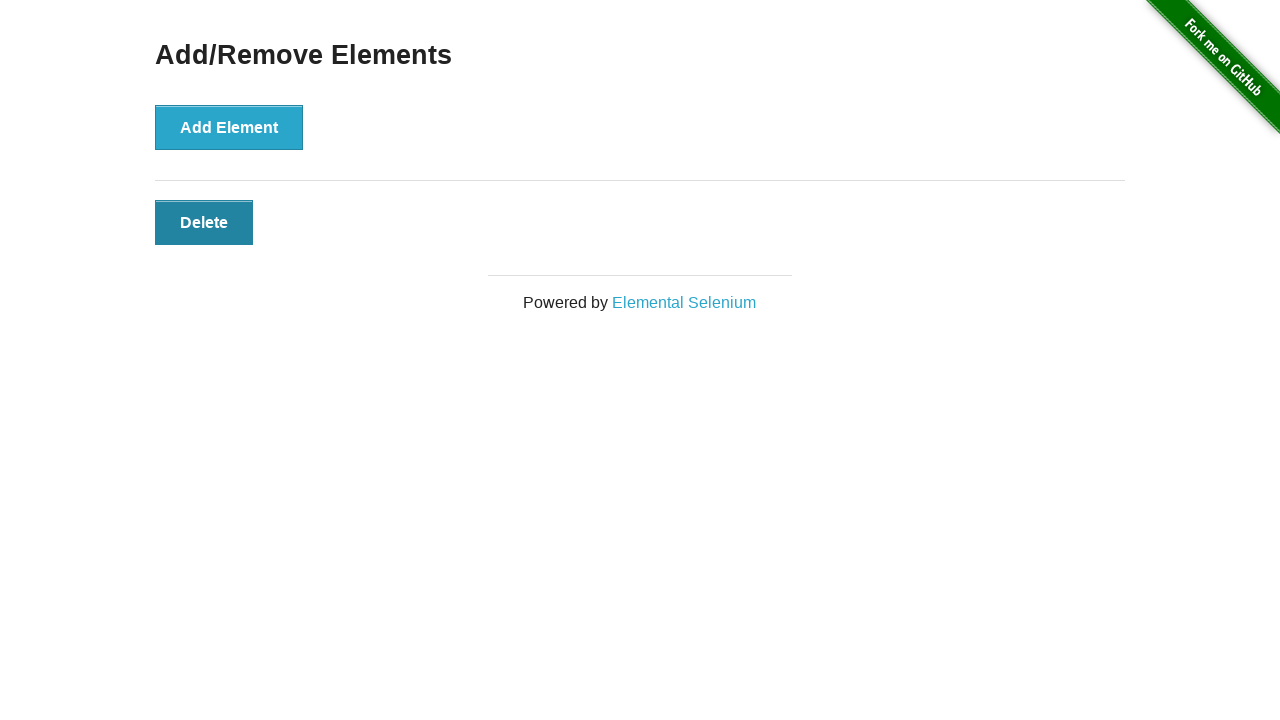

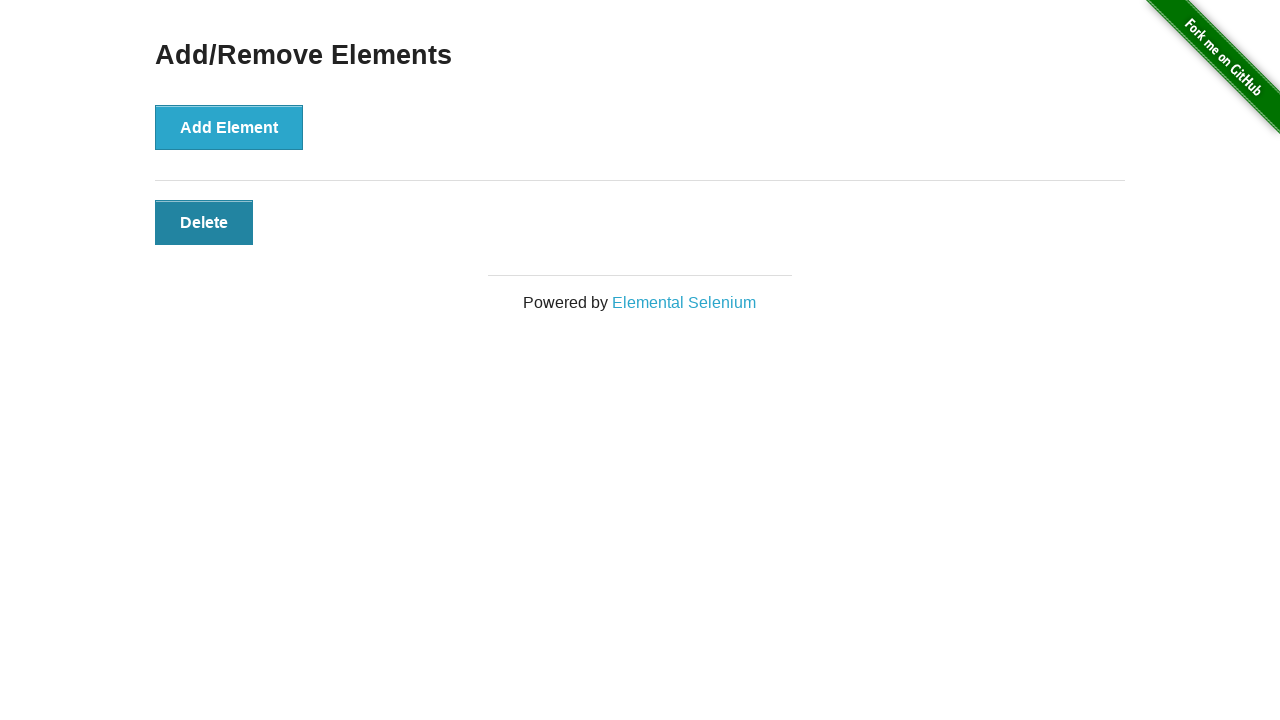